Tests filling a first name input field on a test blog page with a specific text value

Starting URL: http://only-testing-blog.blogspot.in/2013/11/new-test.html

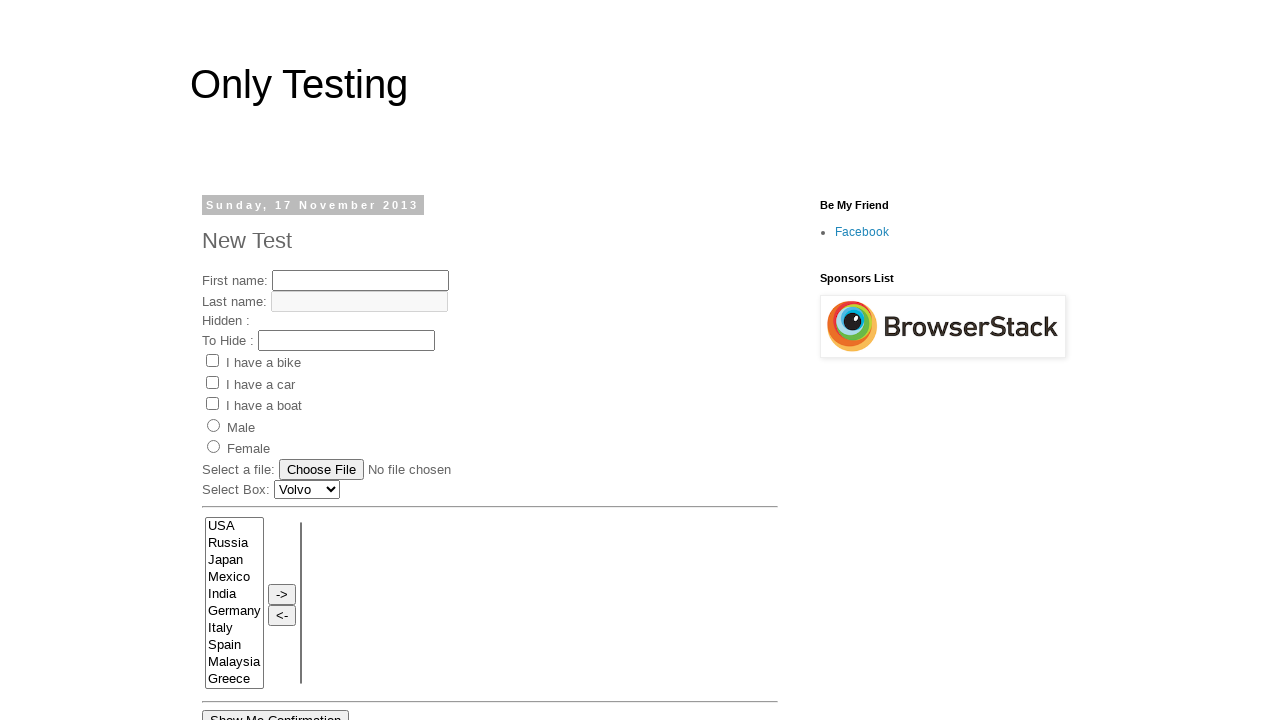

Navigated to test blog page
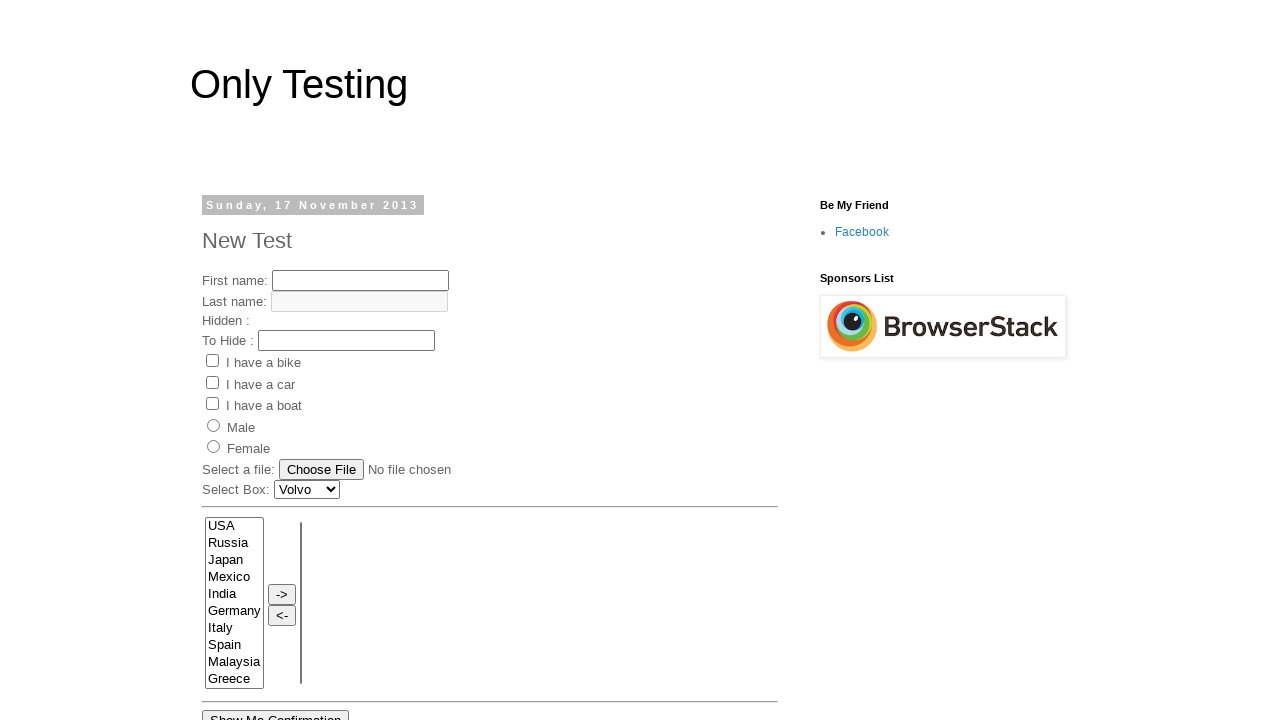

Filled first name input field with 'junittest2 class-test1' on input[name='fname']
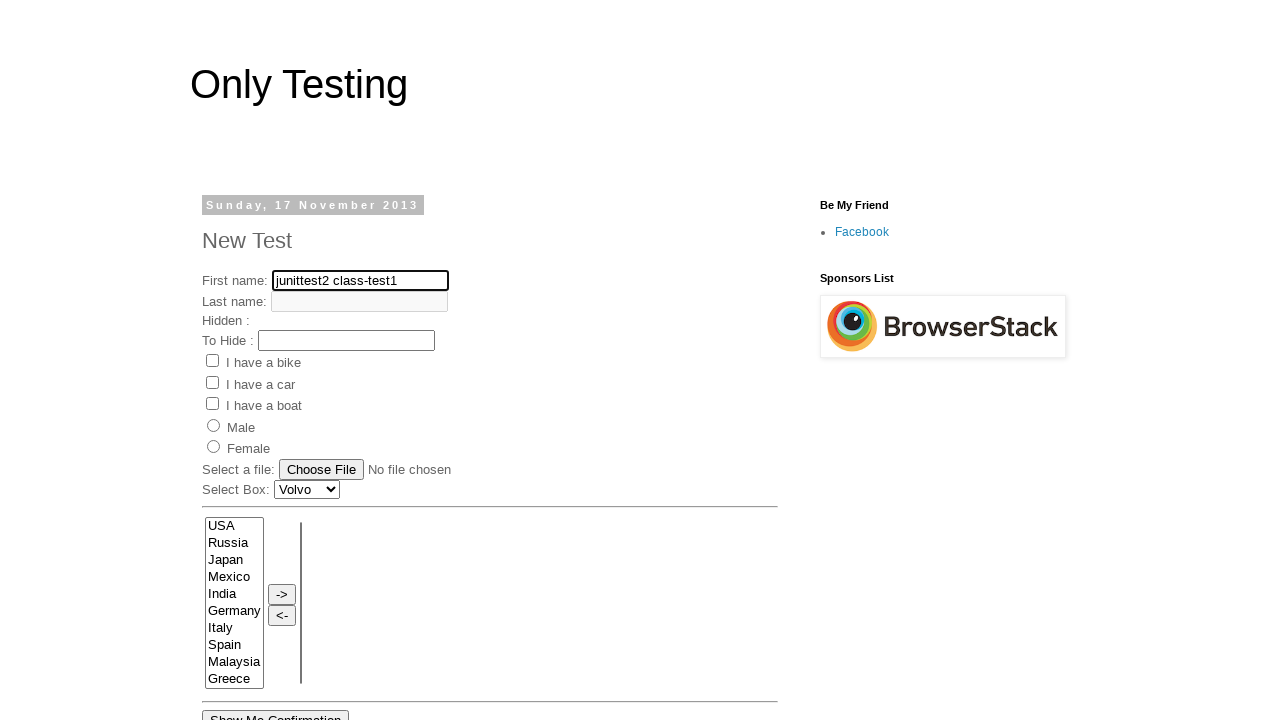

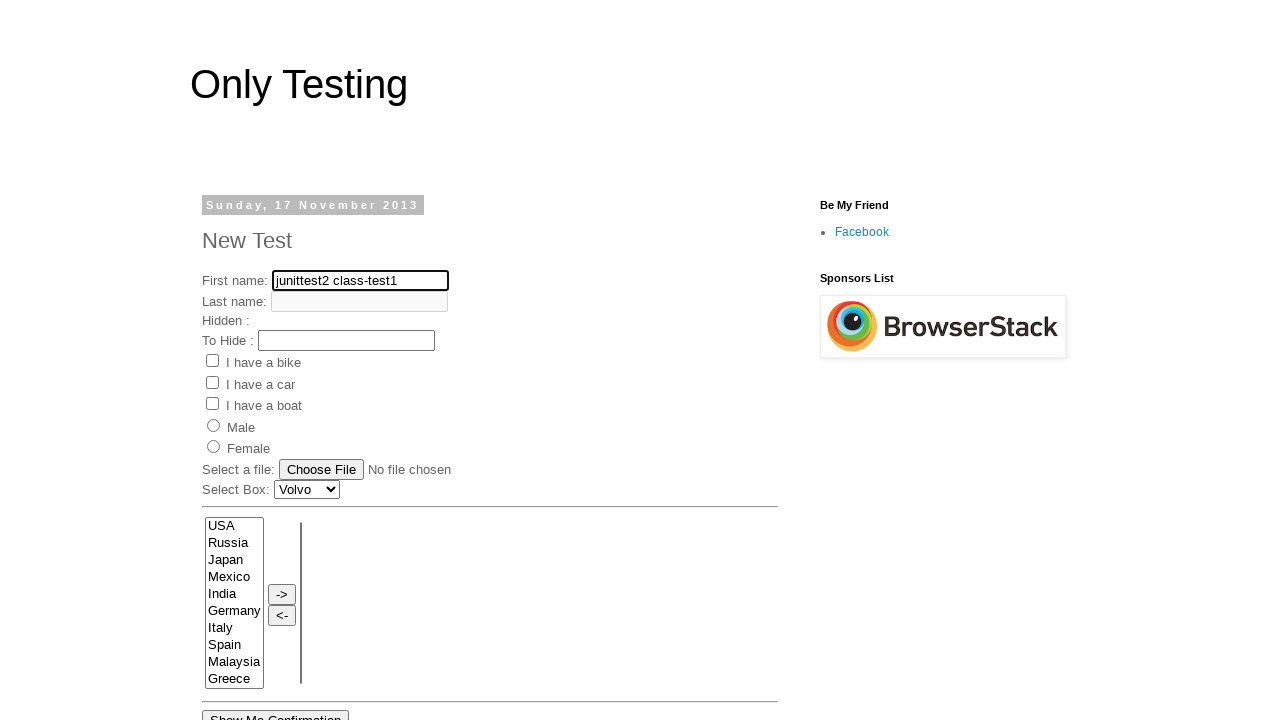